Tests mouse hover functionality by hovering over a user avatar image to reveal a "View profile" link and then clicking it

Starting URL: https://the-internet.herokuapp.com/

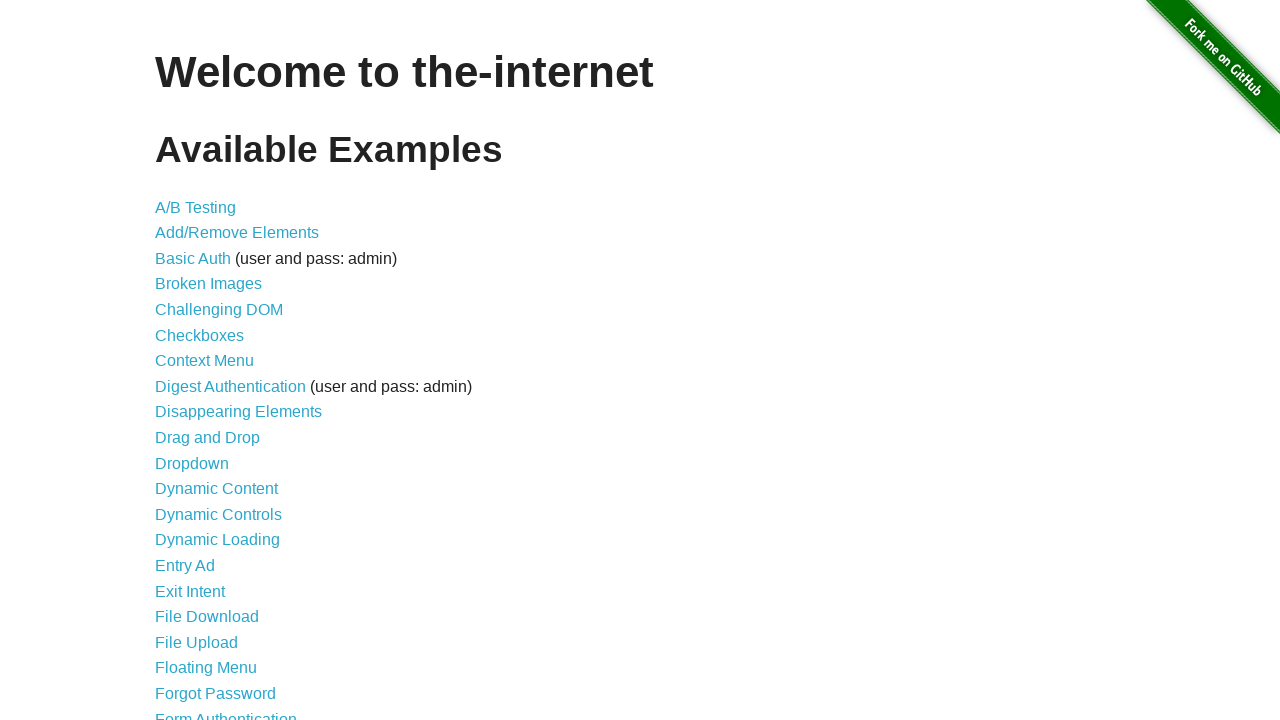

Clicked on the Hovers link at (180, 360) on text=Hovers
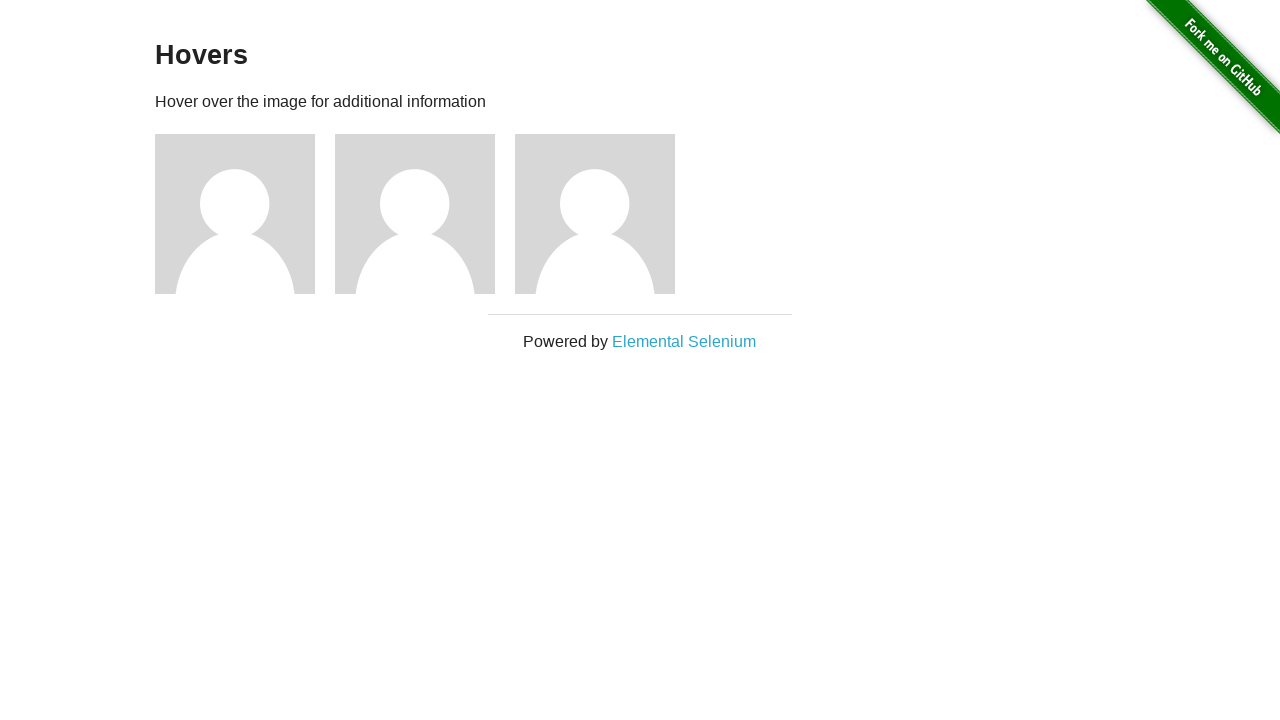

Hovered over the first user avatar image at (235, 214) on img[alt='User Avatar']
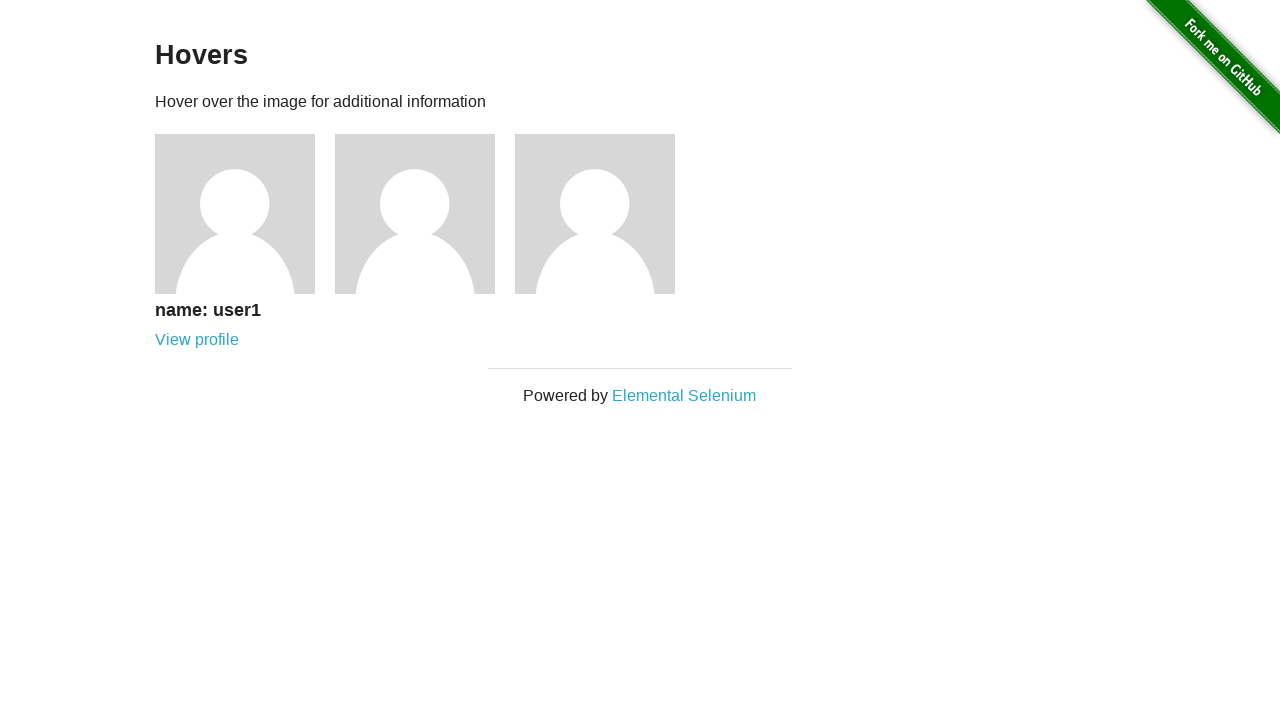

Clicked on the View profile link revealed on hover at (197, 340) on text=View profile
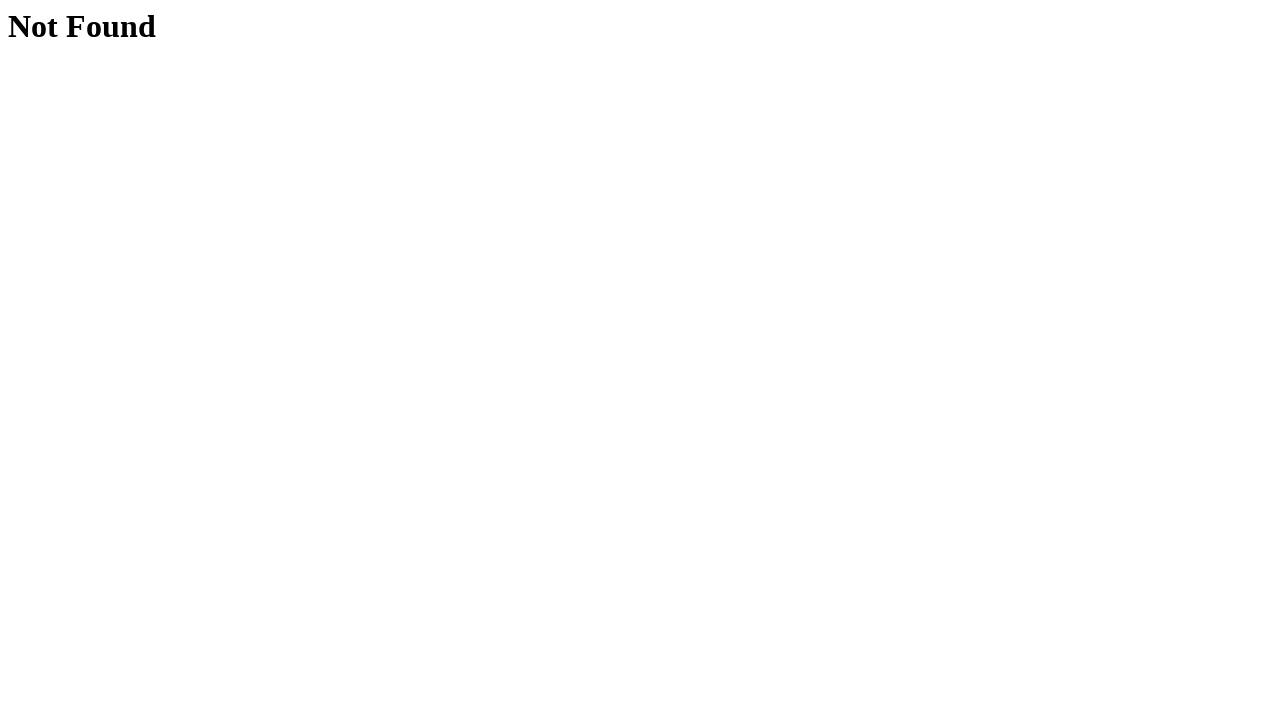

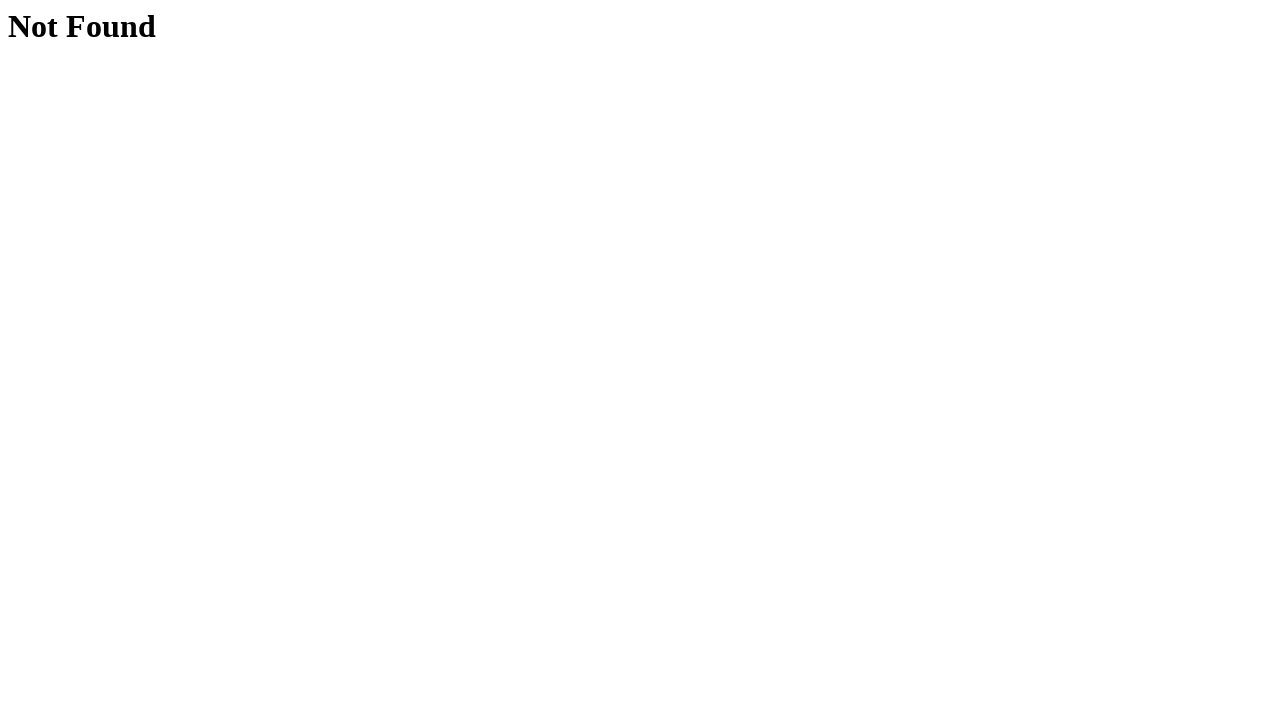